Tests navigation to the login page using the footer menu link

Starting URL: http://intershop5.skillbox.ru/

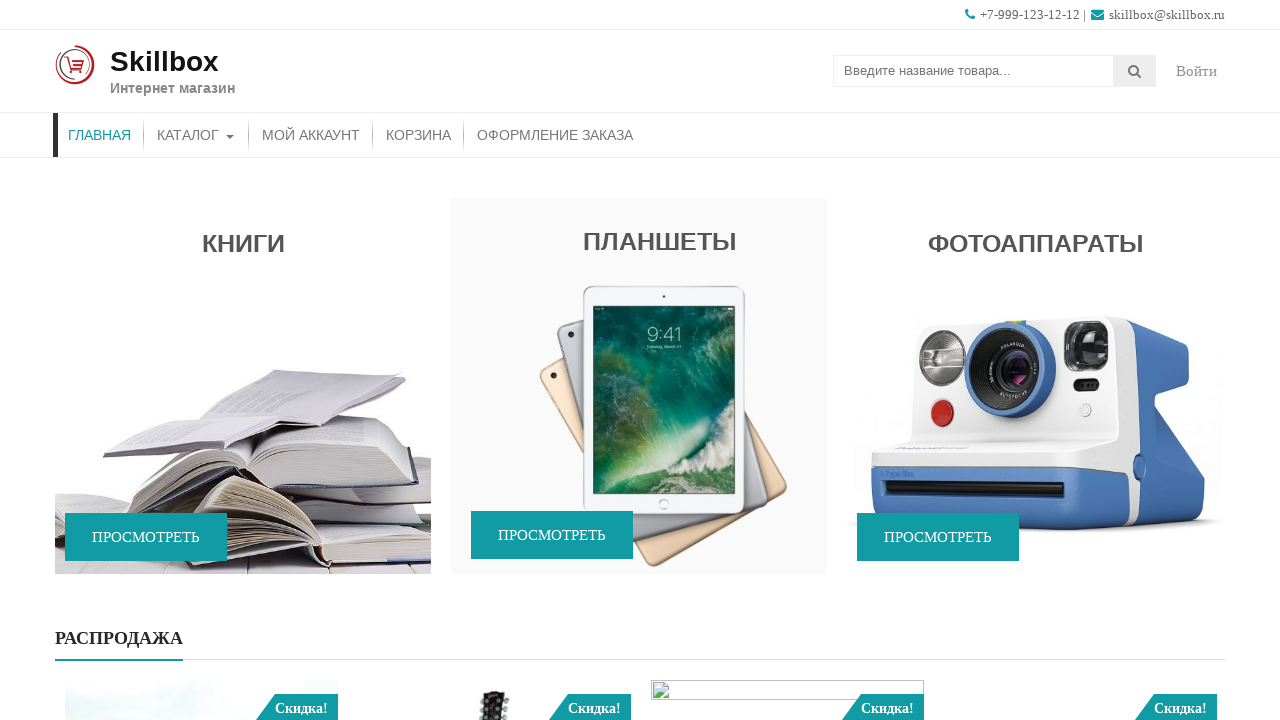

Clicked on My Account link in footer menu at (706, 490) on footer a[href='http://intershop5.skillbox.ru/my-account/']
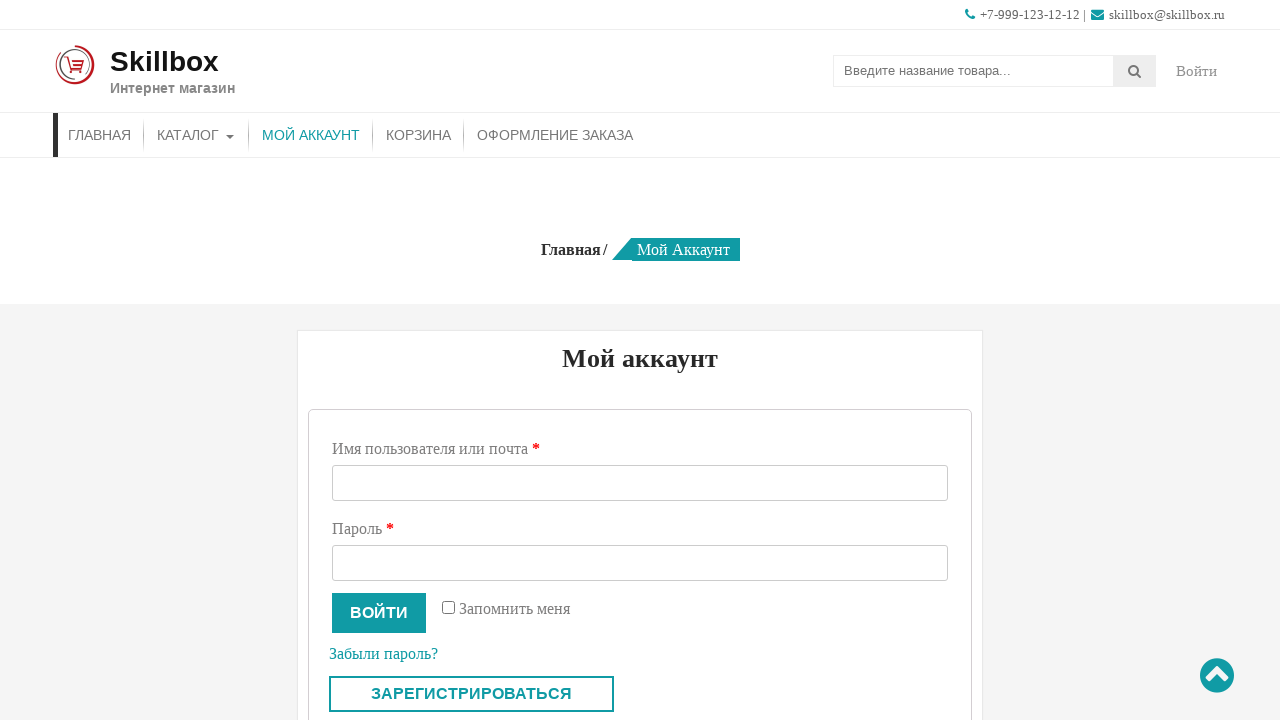

Login page loaded successfully, breadcrumb element appeared
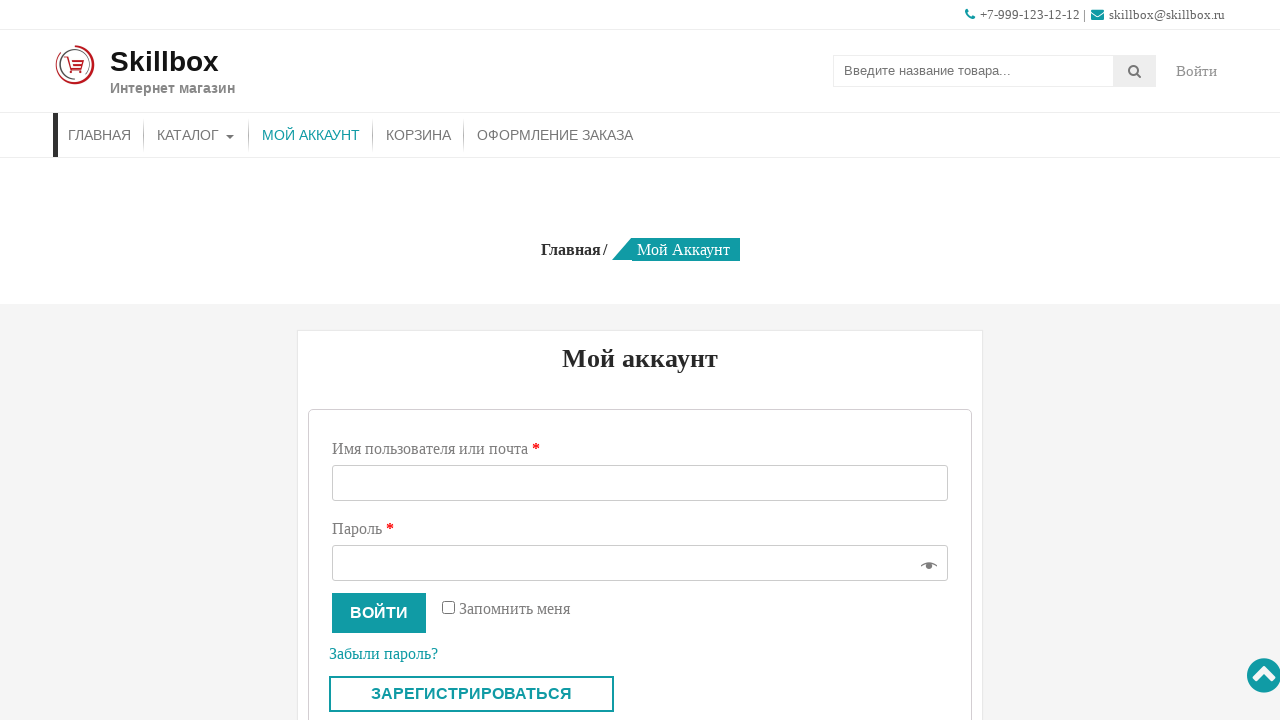

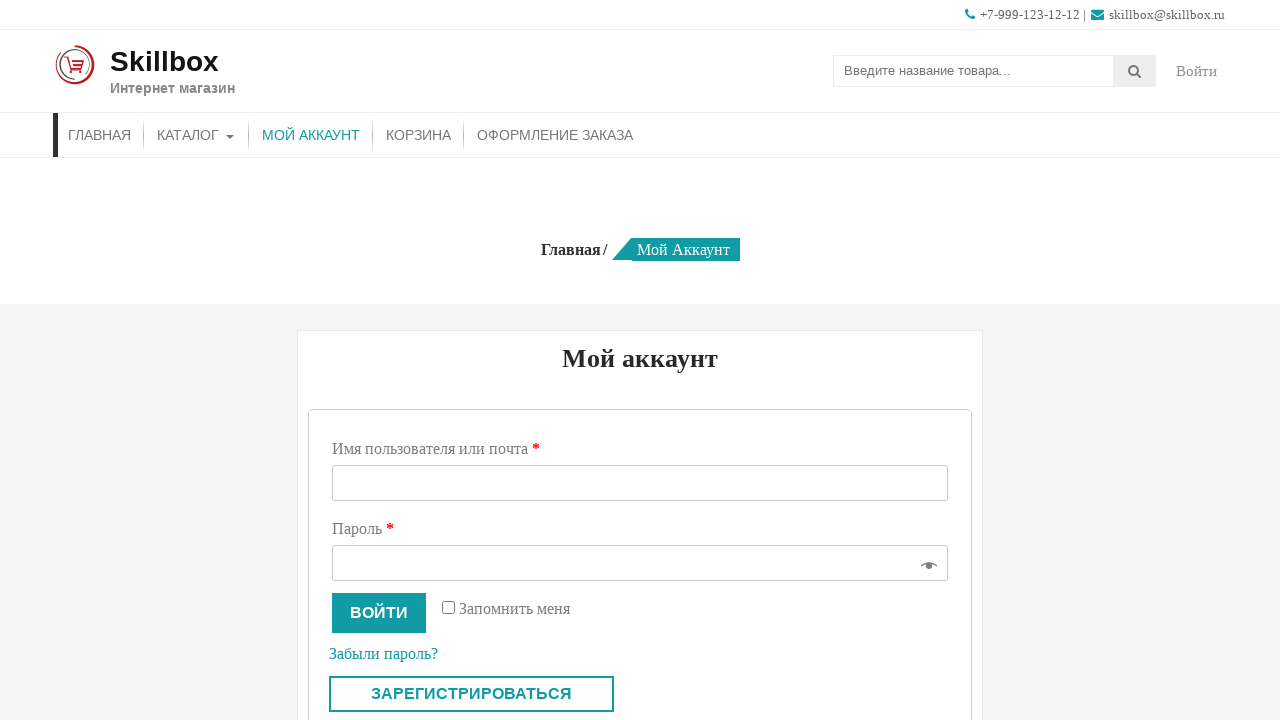